Tests footer link functionality by navigating to the automation practice page, locating links in the first column of the footer section, and opening each link in a new browser tab using keyboard shortcuts.

Starting URL: https://rahulshettyacademy.com/AutomationPractice/

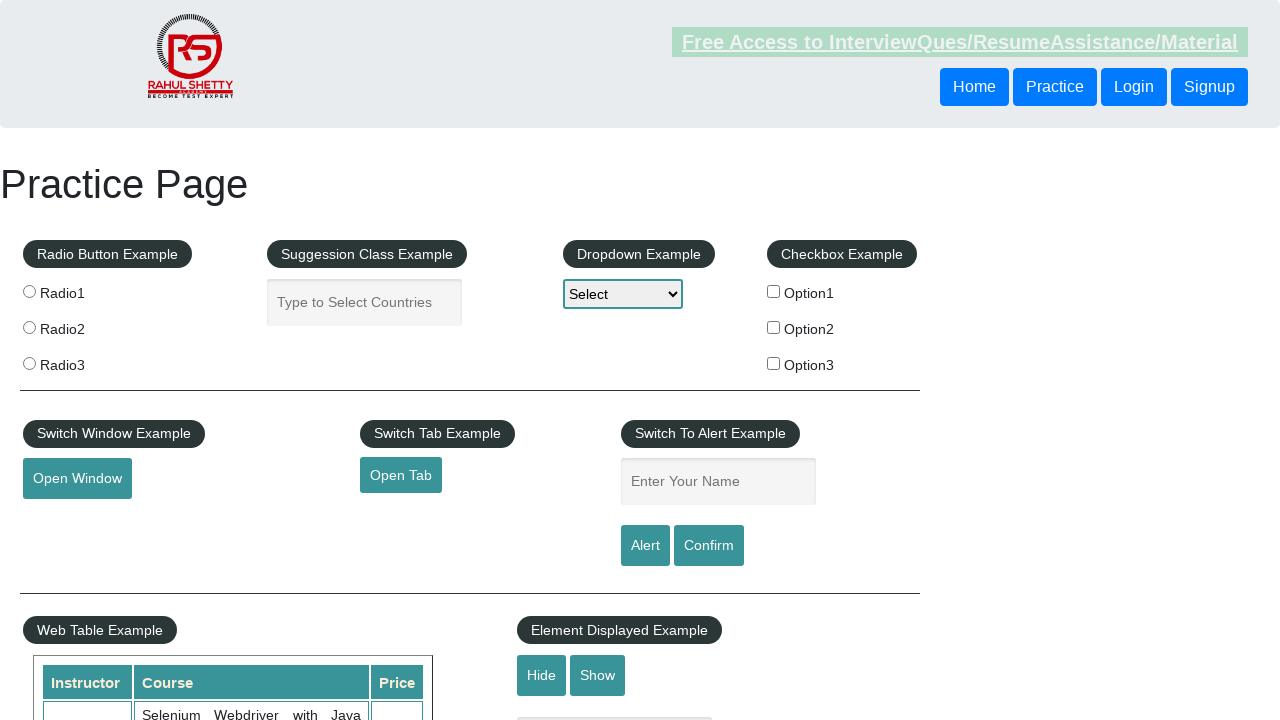

Footer section (#gf-BIG) became visible
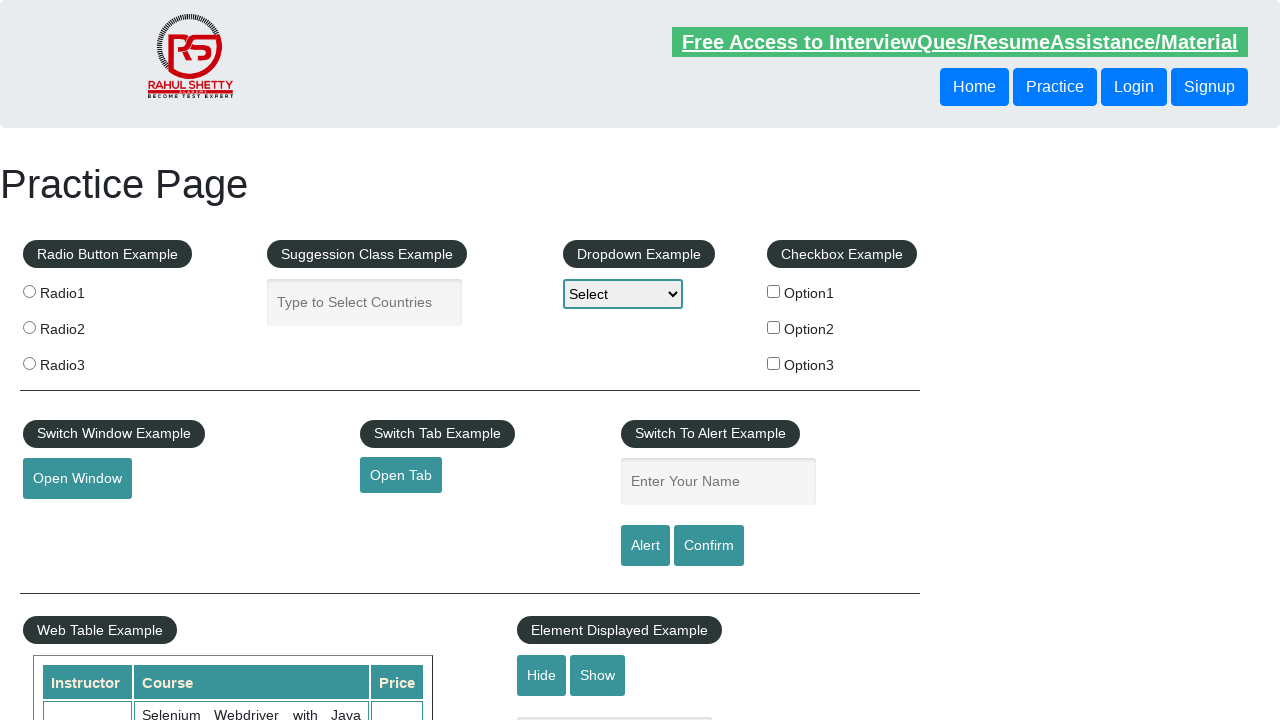

Located first column of footer links
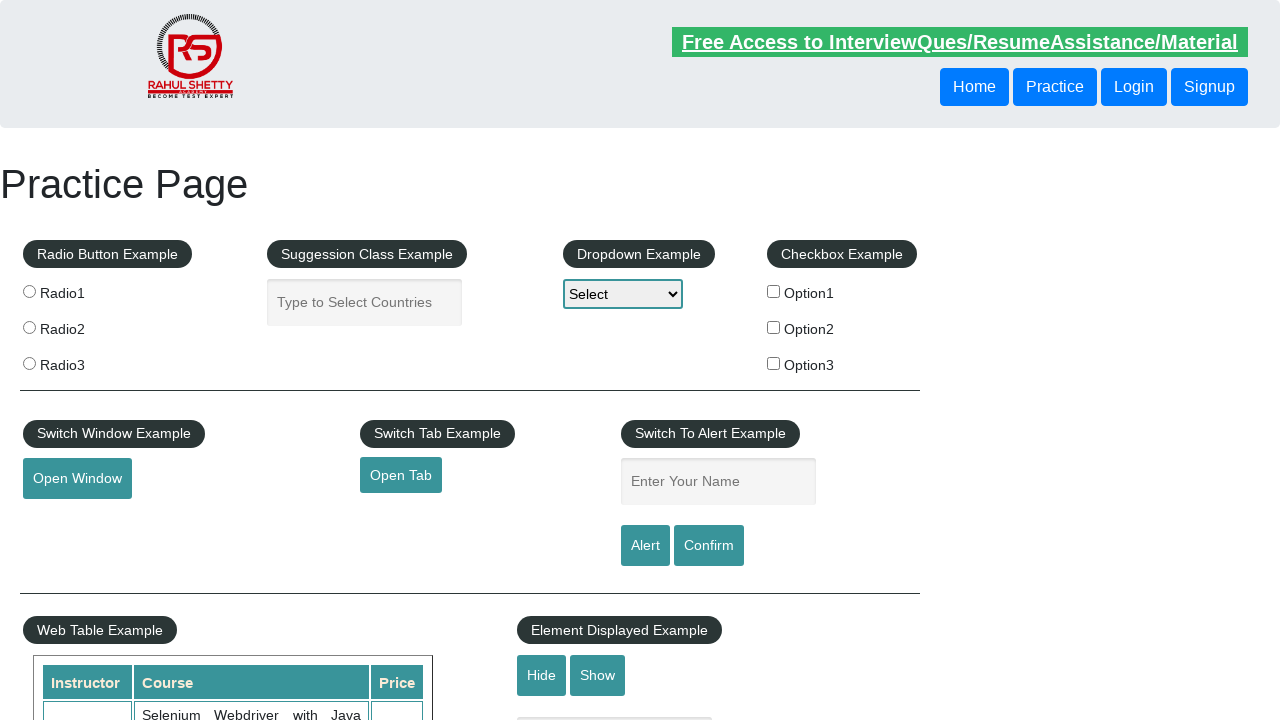

Found 5 links in footer first column
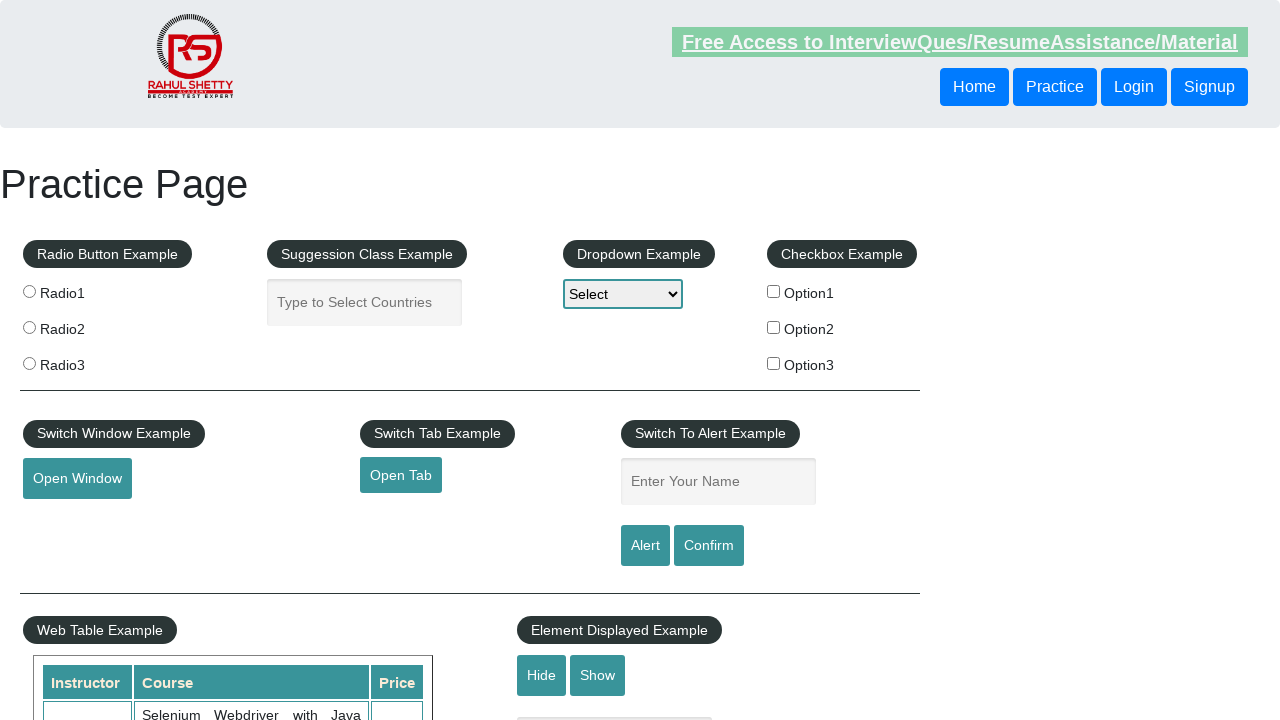

Opened footer link 1 in new tab using Ctrl+Click at (68, 520) on xpath=//div[@id='gf-BIG']//table/tbody/tr/td[1]/ul >> a >> nth=1
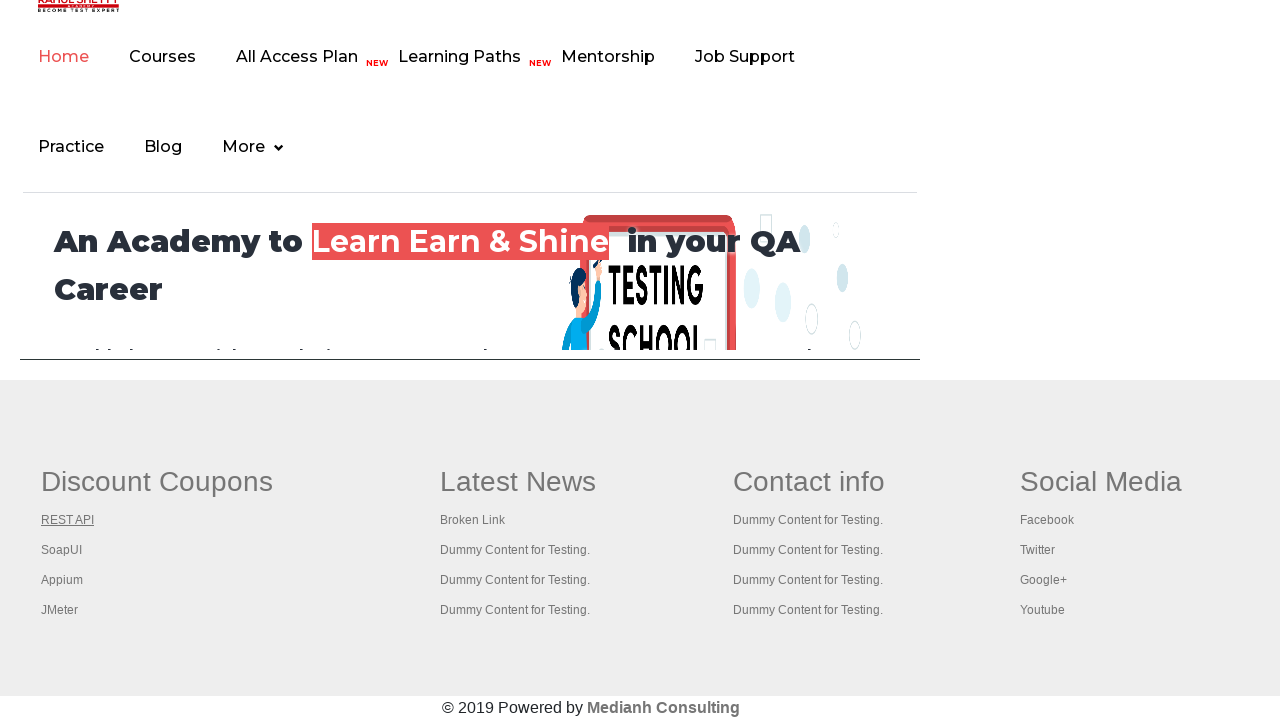

Waited 2 seconds after opening link 1
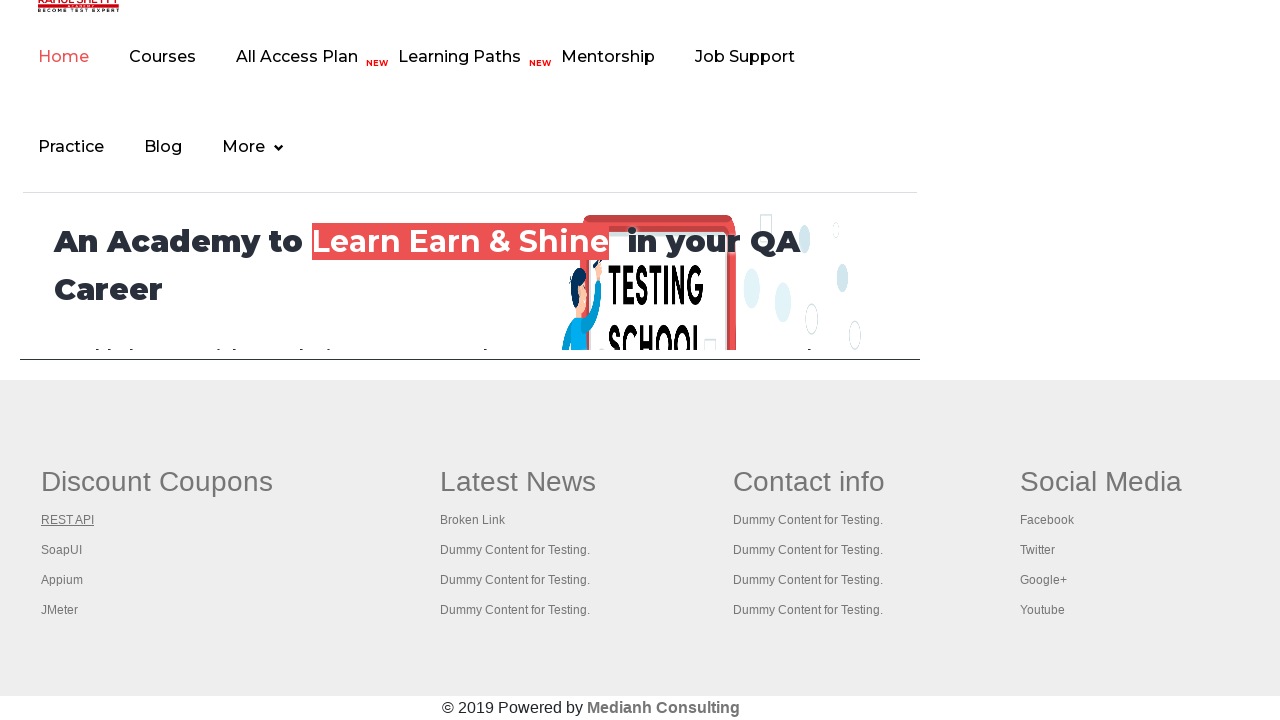

Opened footer link 2 in new tab using Ctrl+Click at (62, 550) on xpath=//div[@id='gf-BIG']//table/tbody/tr/td[1]/ul >> a >> nth=2
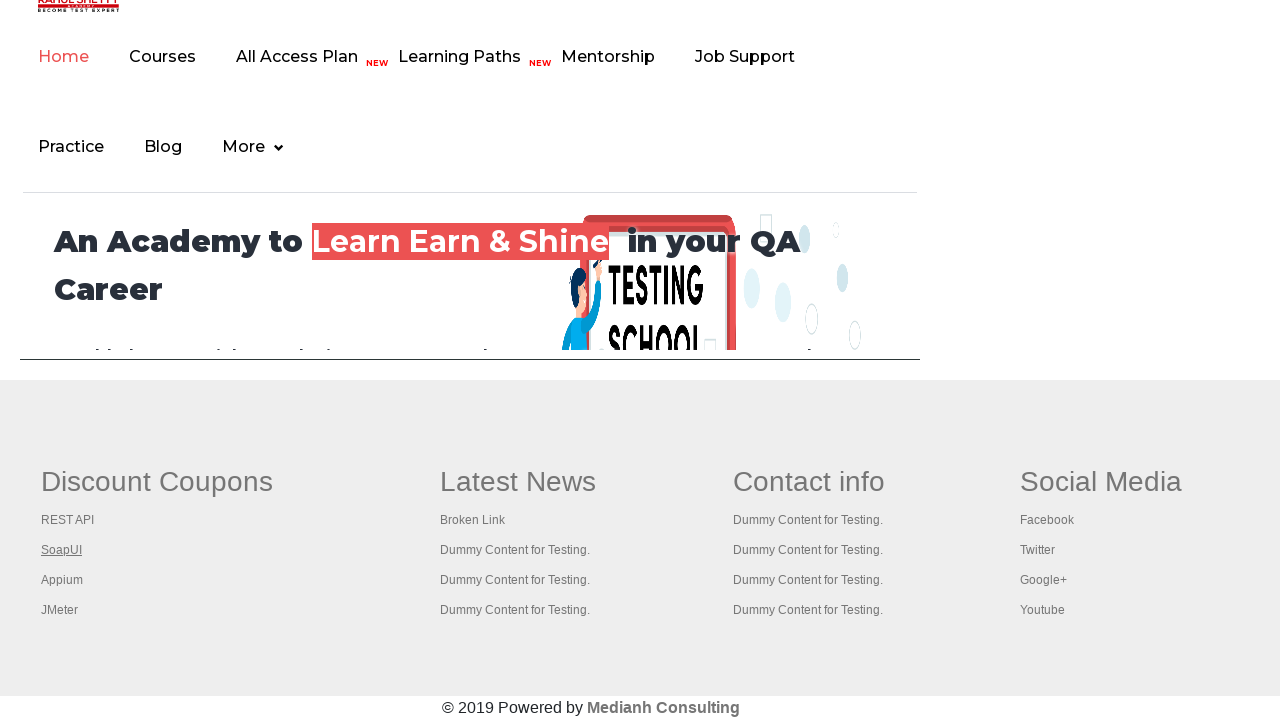

Waited 2 seconds after opening link 2
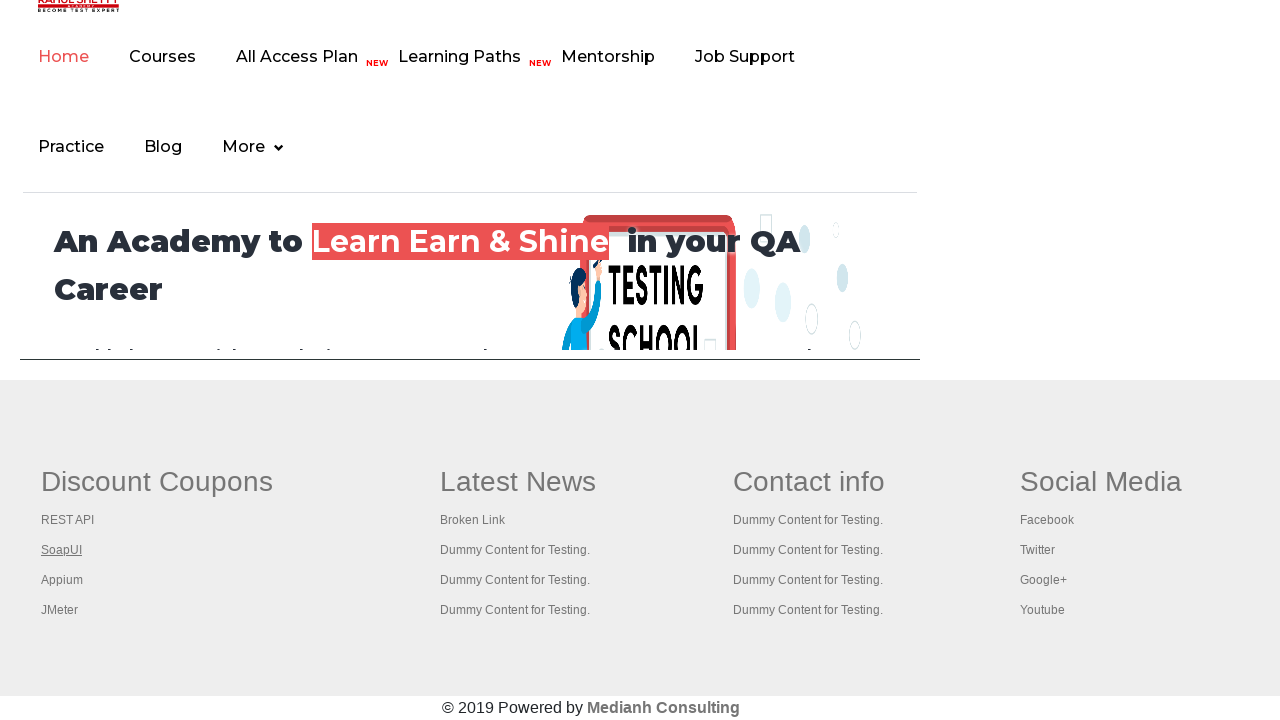

Opened footer link 3 in new tab using Ctrl+Click at (62, 580) on xpath=//div[@id='gf-BIG']//table/tbody/tr/td[1]/ul >> a >> nth=3
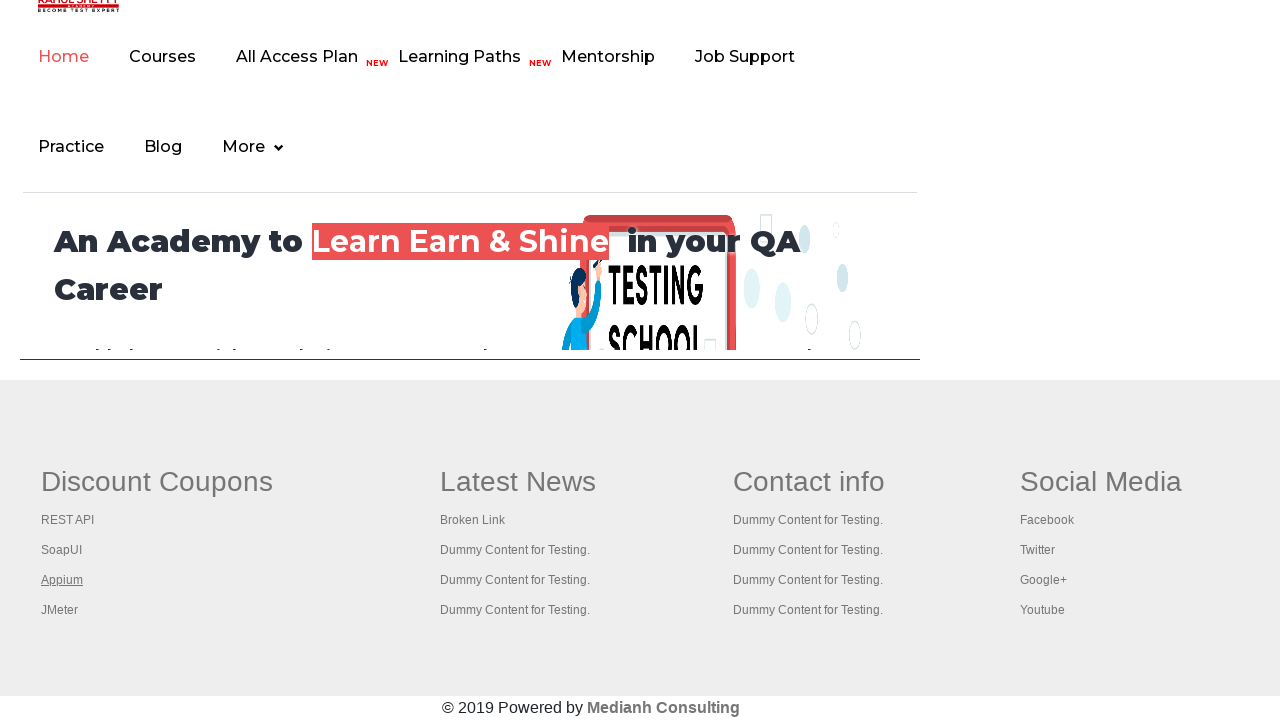

Waited 2 seconds after opening link 3
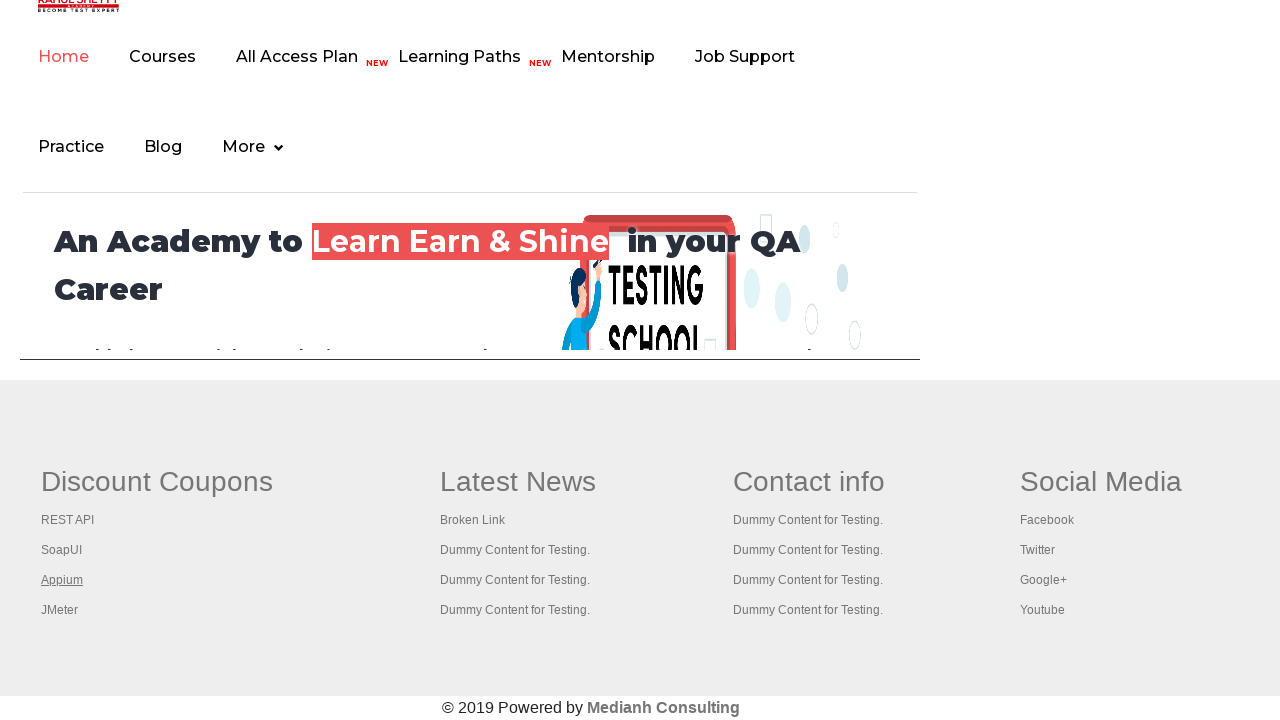

Opened footer link 4 in new tab using Ctrl+Click at (60, 610) on xpath=//div[@id='gf-BIG']//table/tbody/tr/td[1]/ul >> a >> nth=4
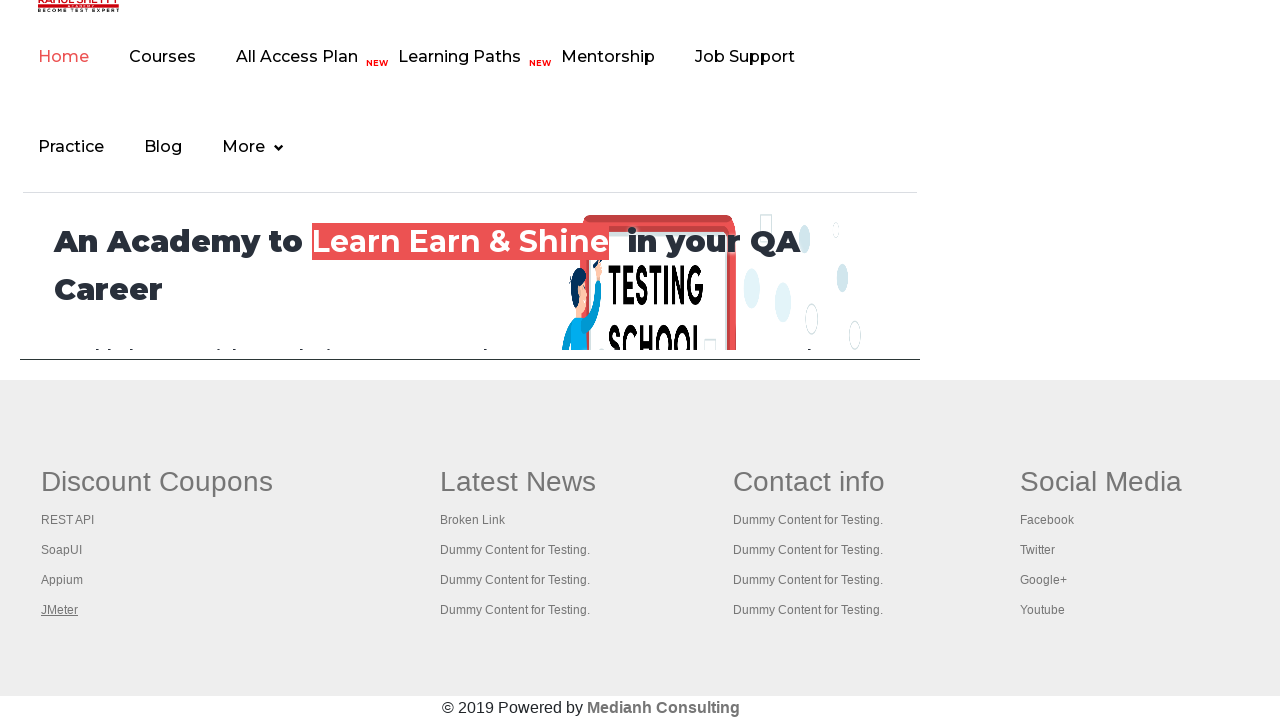

Waited 2 seconds after opening link 4
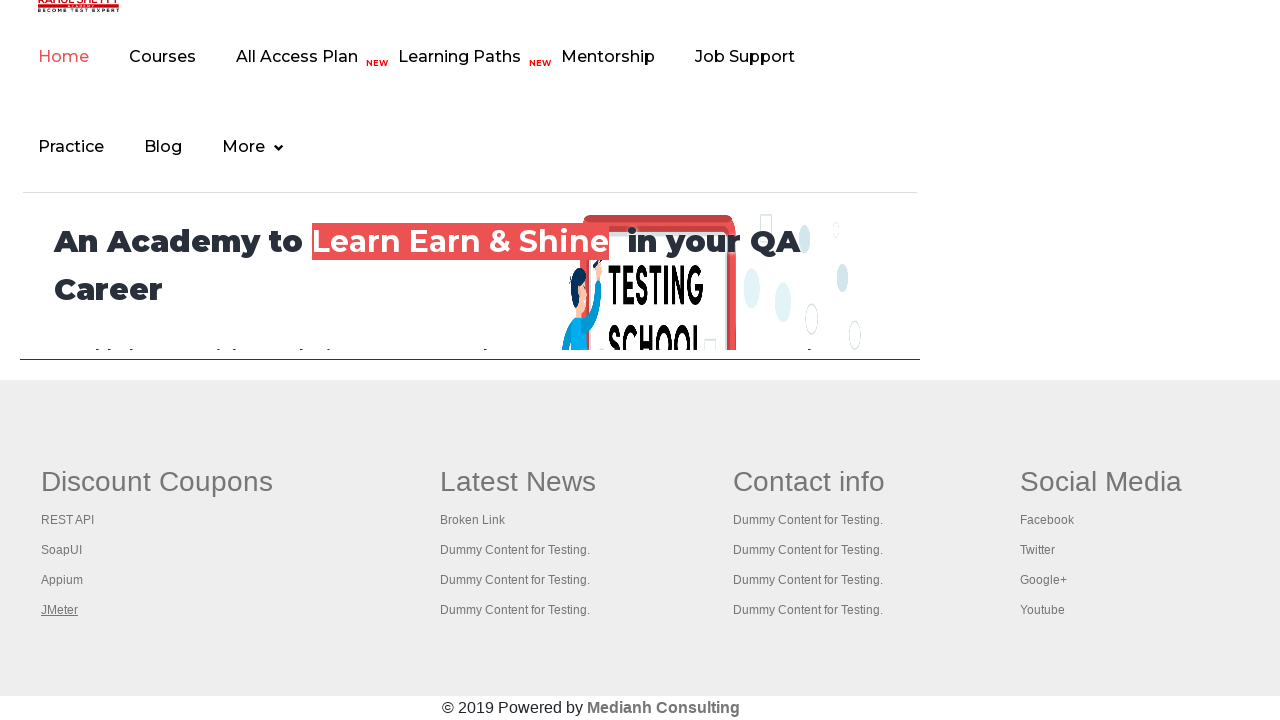

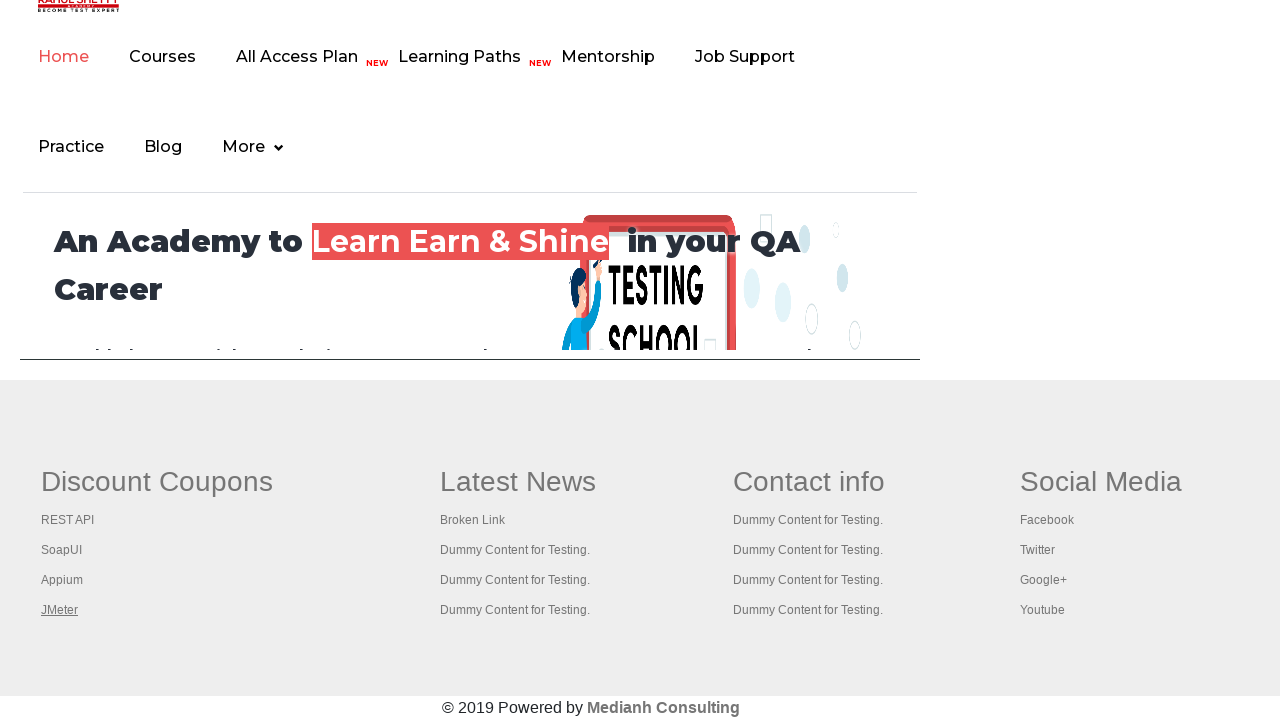